Tests sending a TAB key press using keyboard actions without targeting a specific element, and verifies the page displays the correct key press result.

Starting URL: http://the-internet.herokuapp.com/key_presses

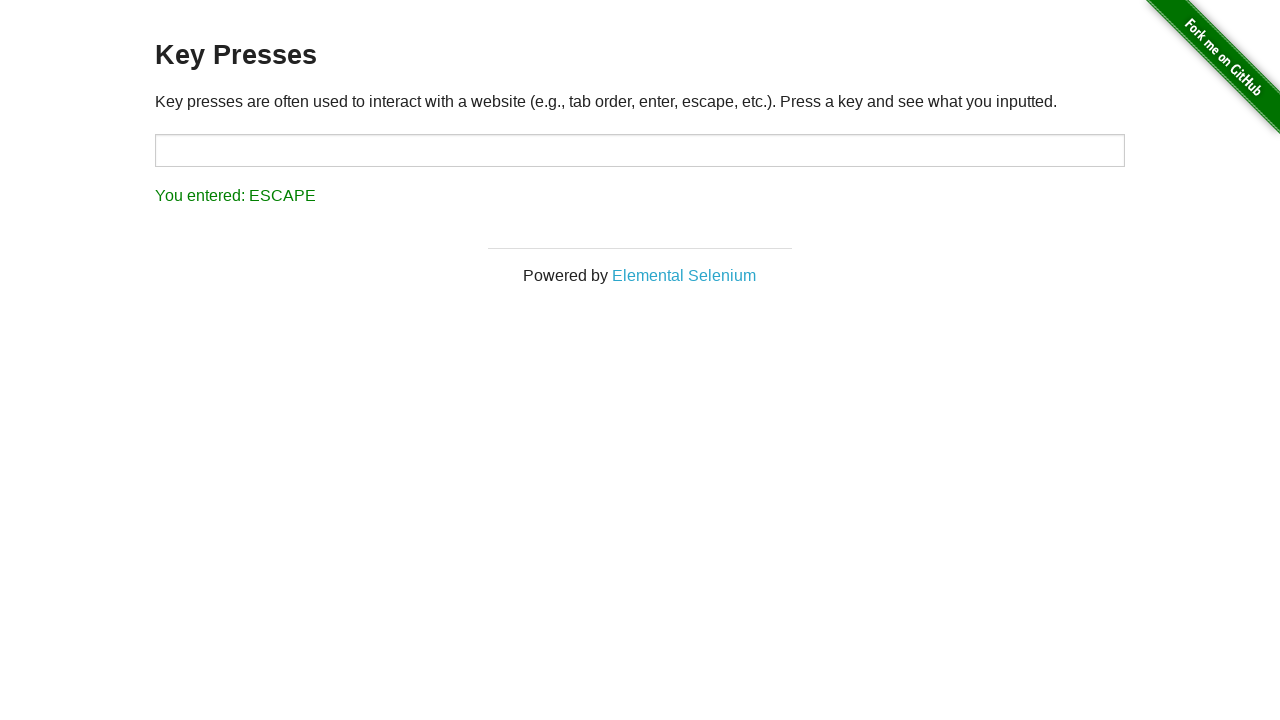

Pressed Tab key using keyboard action
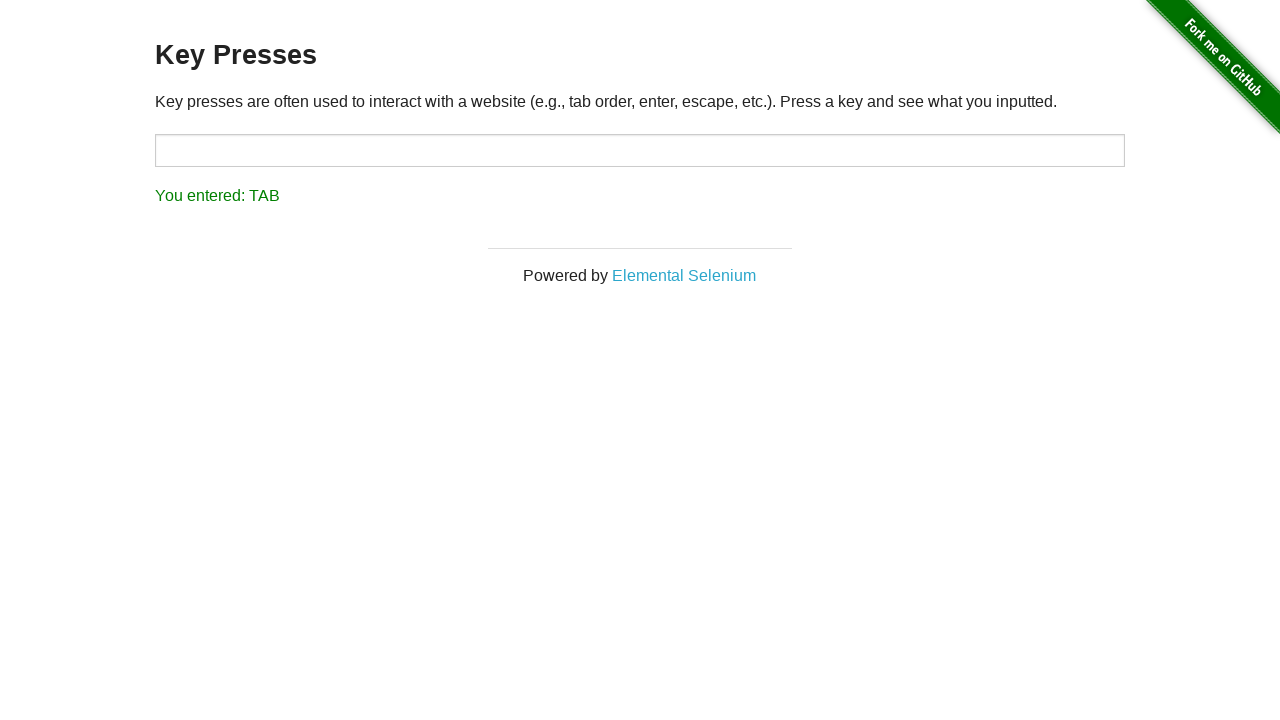

Waited for result element to appear
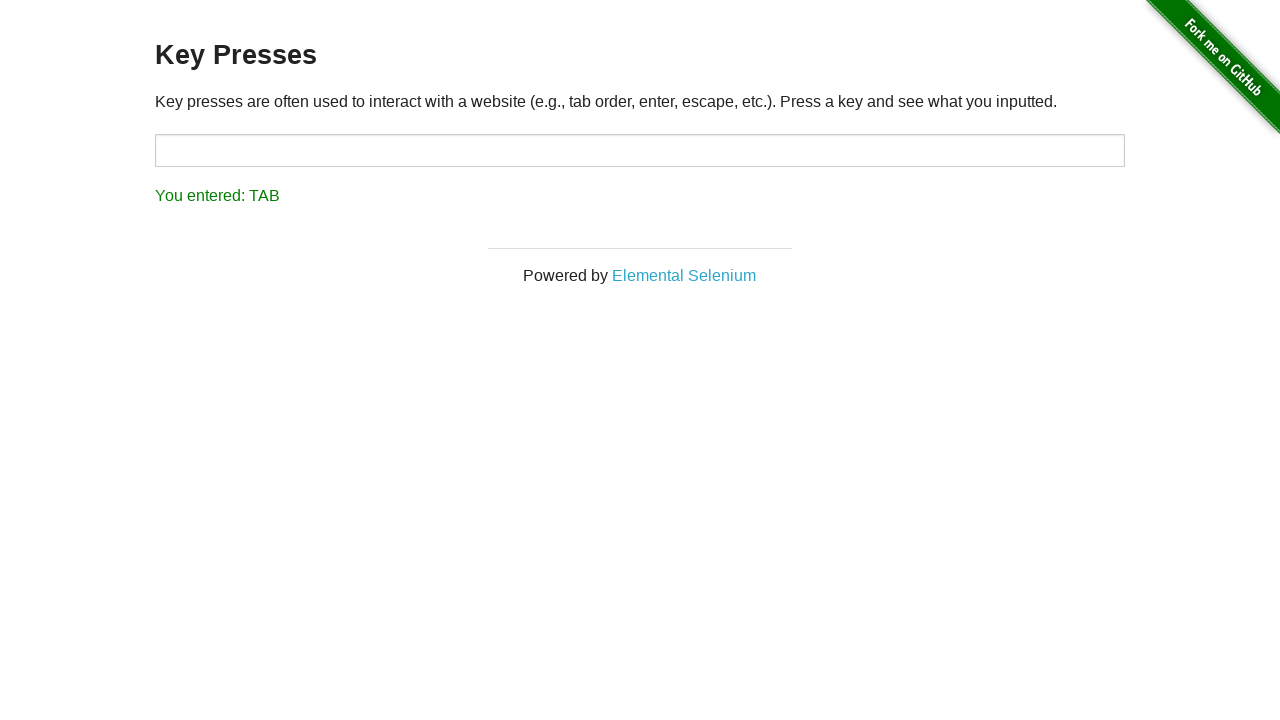

Retrieved result text content
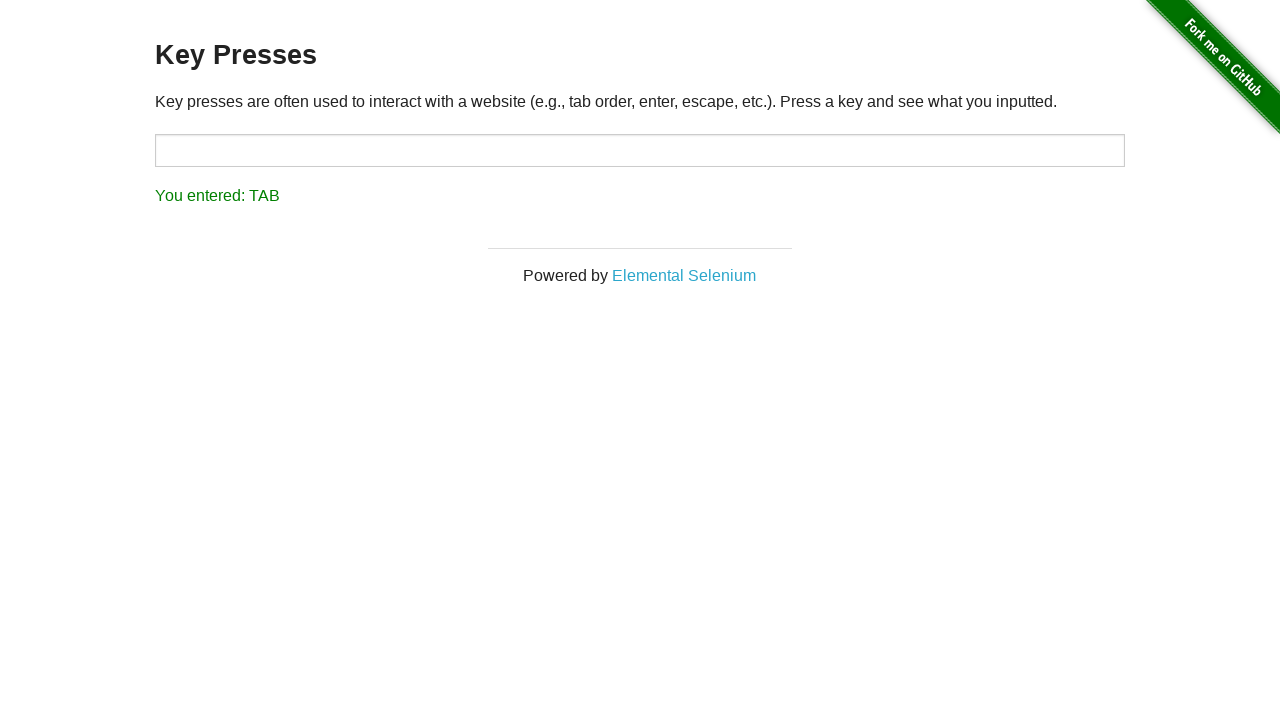

Verified result text shows 'You entered: TAB'
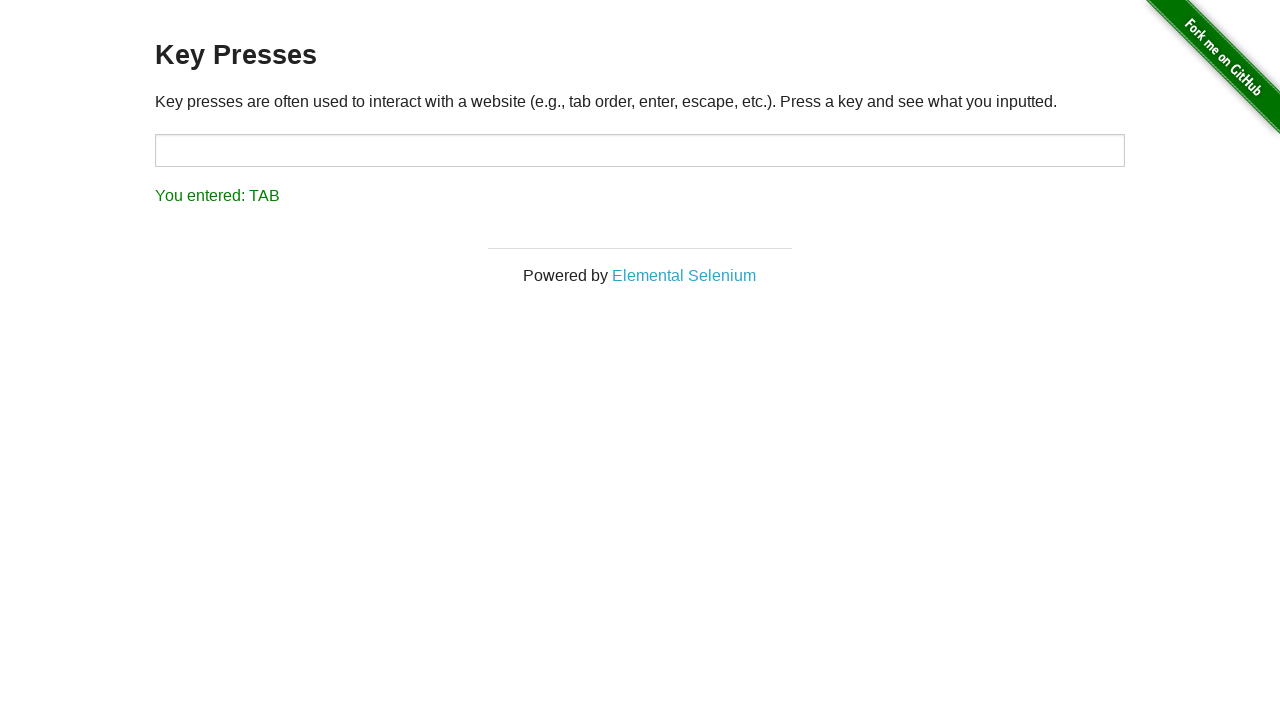

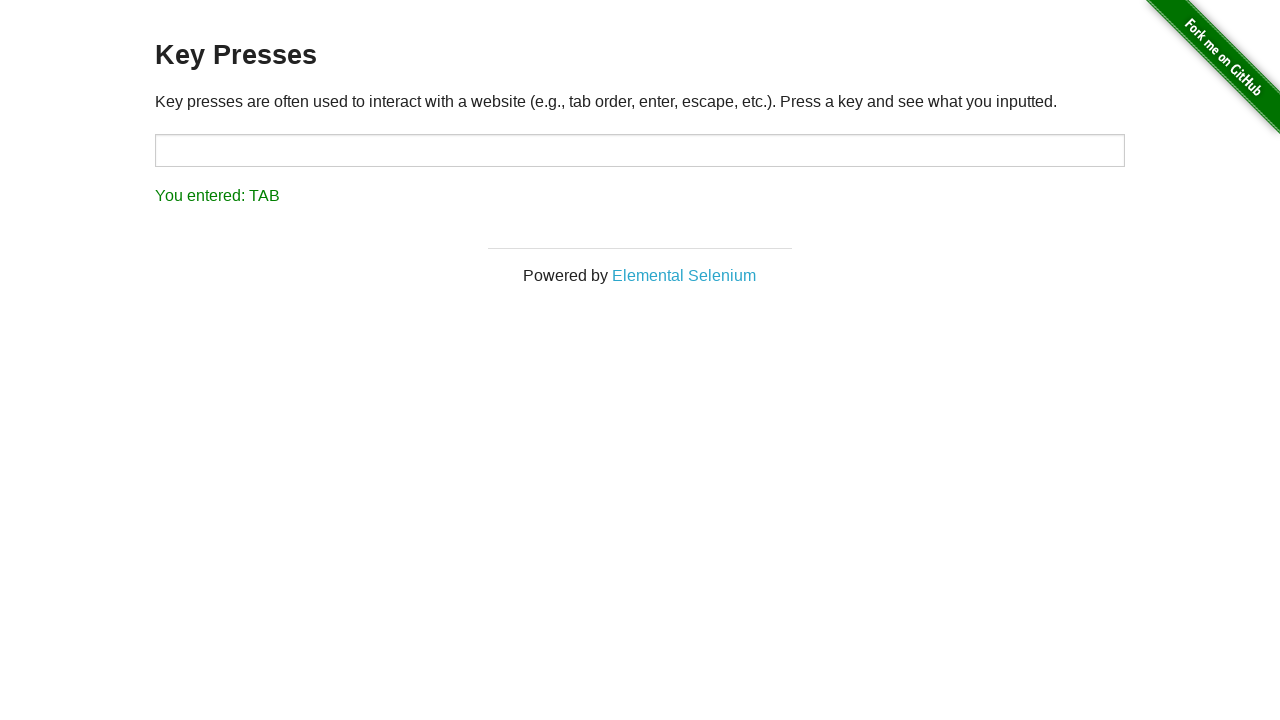